Tests the Date Picker widget on demoqa.com by navigating to the Widgets section, clicking on Date Picker, and setting a date 30 days in the future from the current date.

Starting URL: https://demoqa.com/

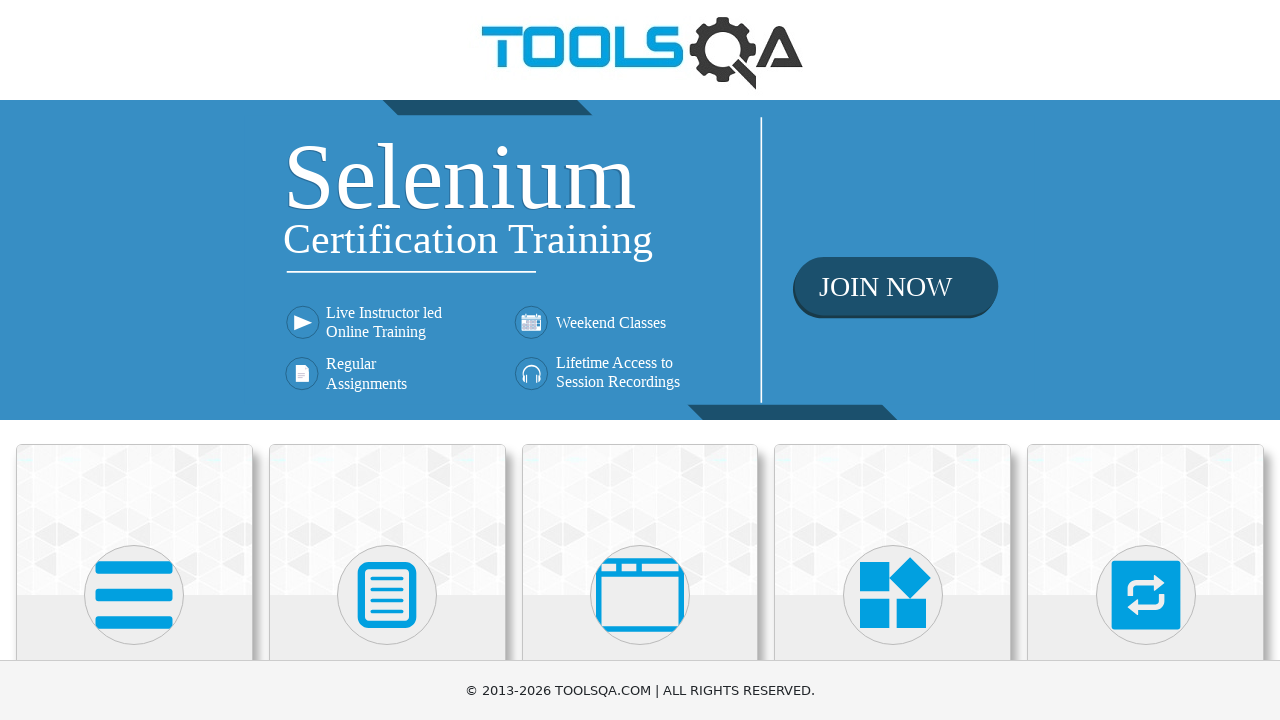

Clicked on Widgets card on the homepage at (893, 360) on div.card-body:has-text('Widgets')
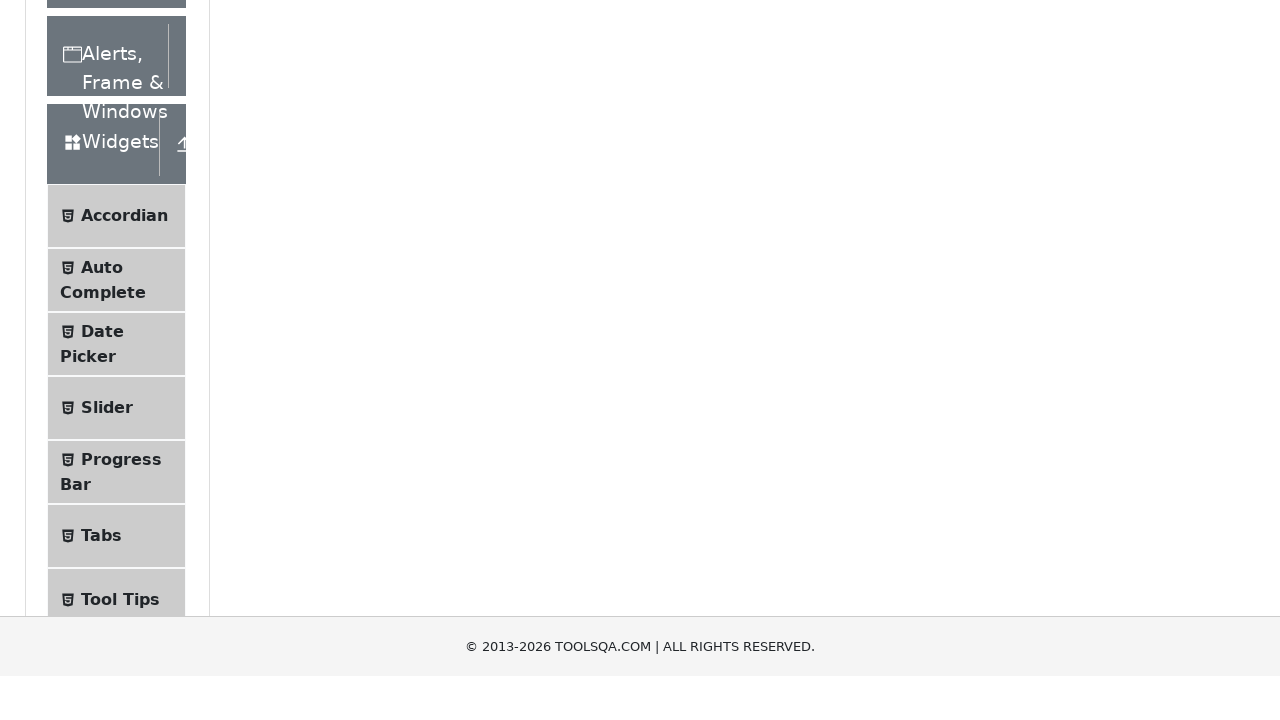

Clicked on Date Picker in the side menu at (102, 640) on text=Date Picker
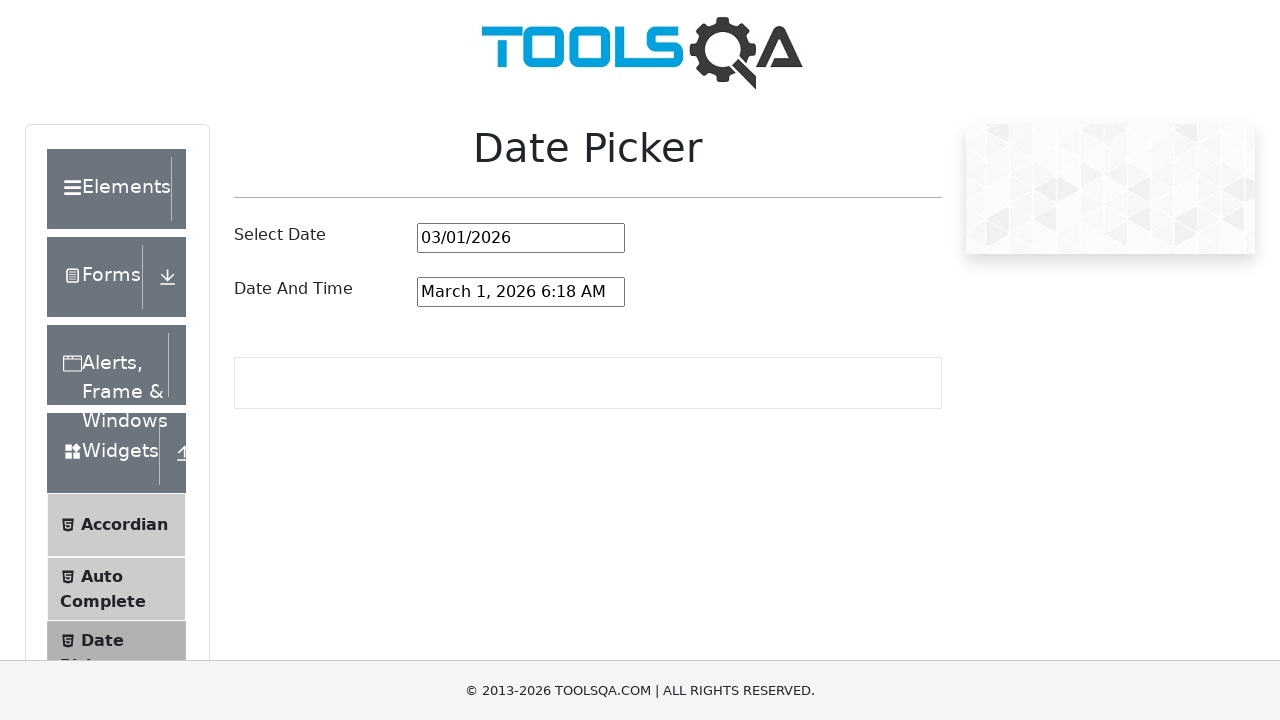

Calculated future date 30 days from now: 03/31/2026
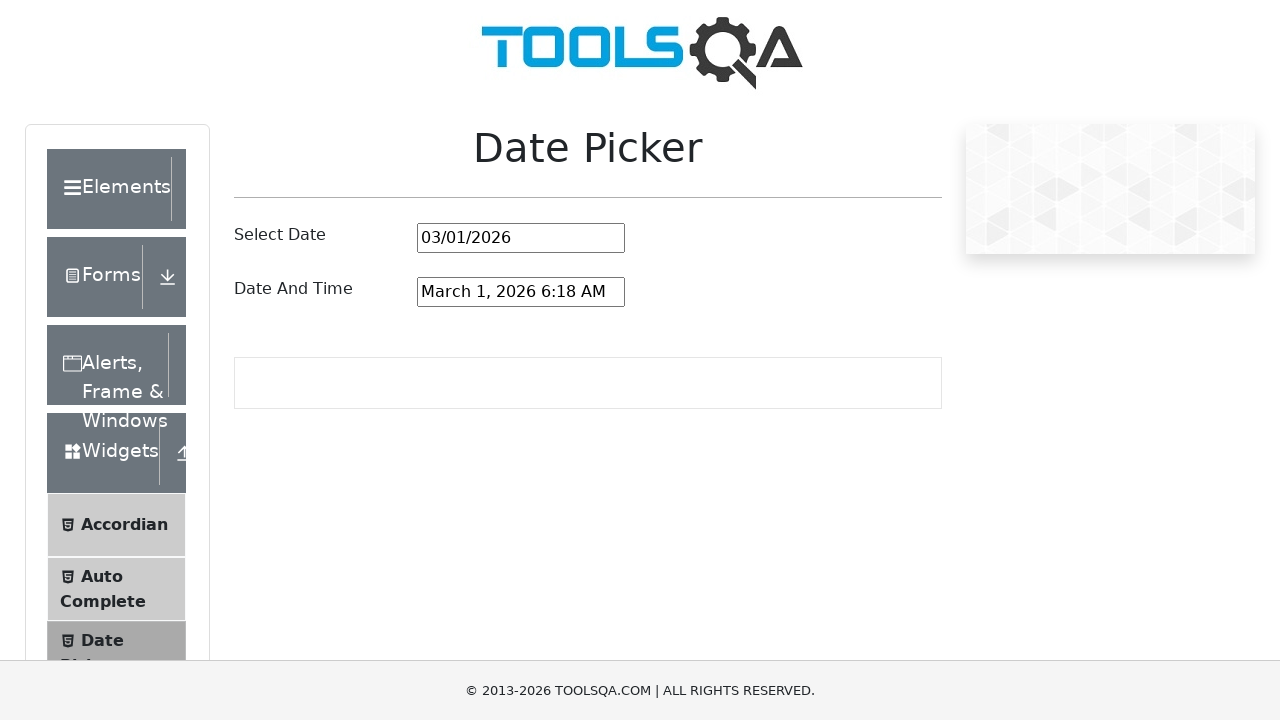

Clicked on the date input field at (521, 238) on #datePickerMonthYearInput
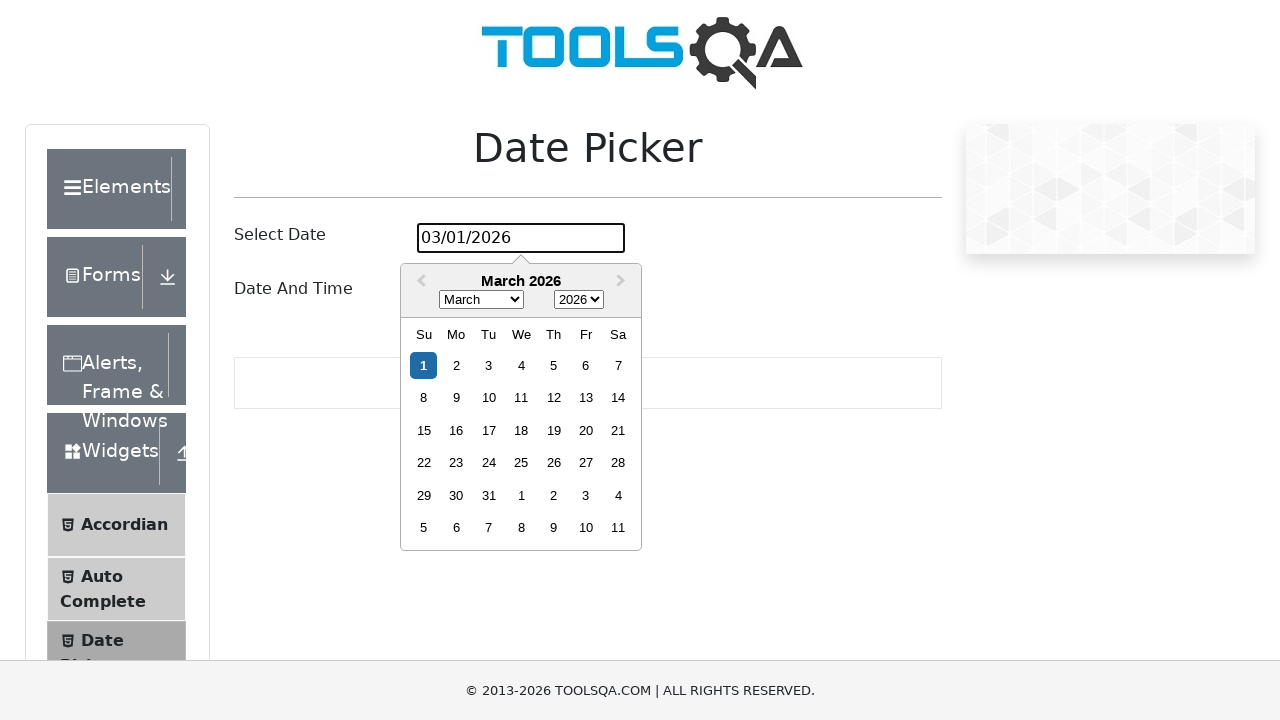

Selected all text in the date input field on #datePickerMonthYearInput
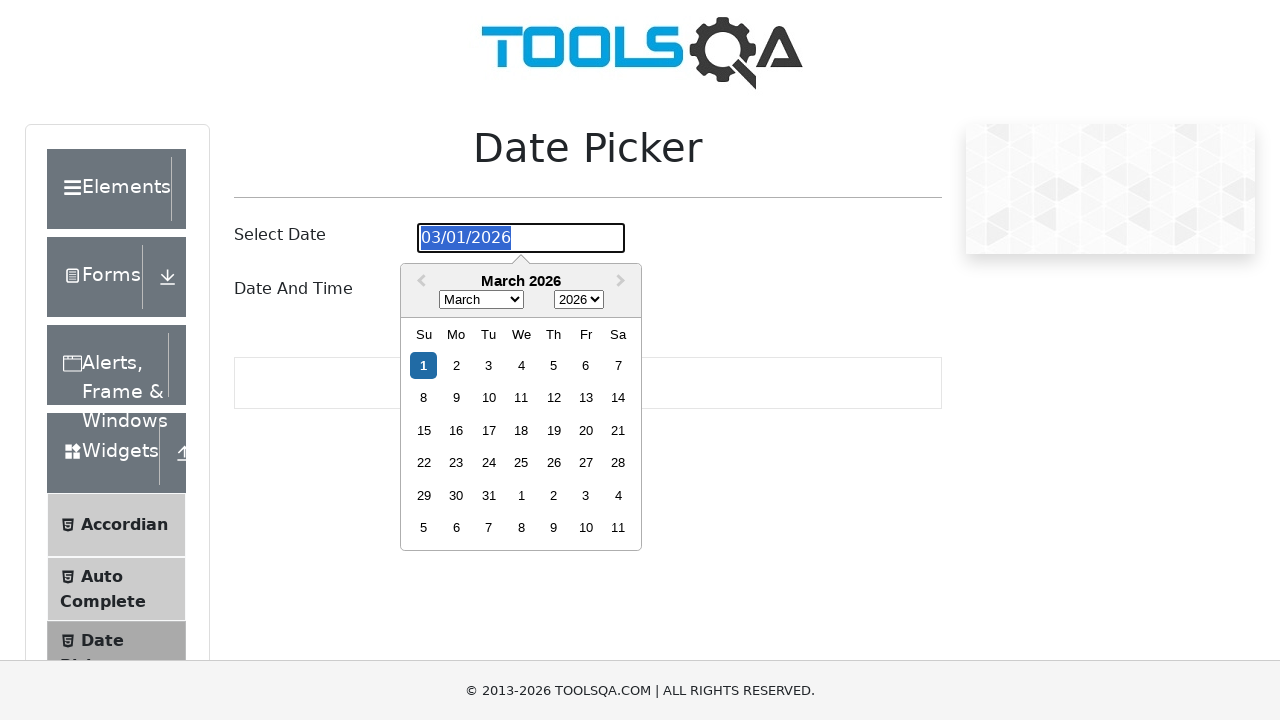

Filled date input with 03/31/2026 on #datePickerMonthYearInput
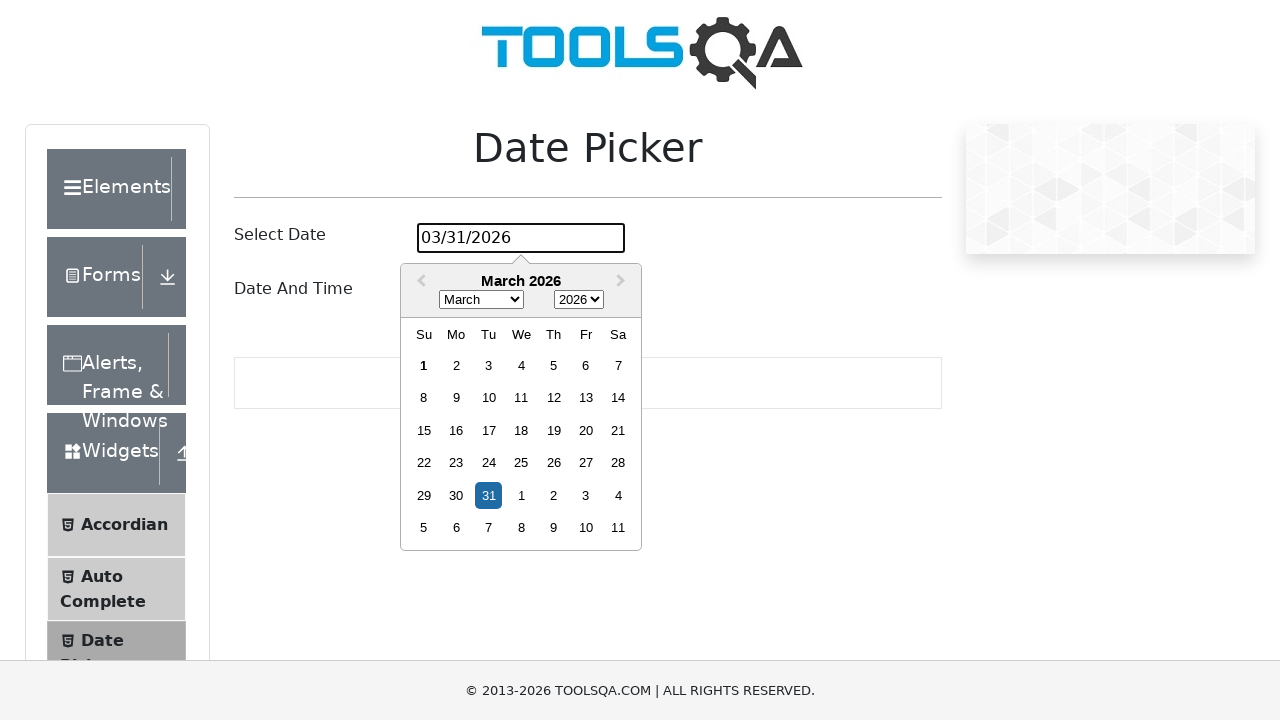

Pressed Enter to confirm the date on #datePickerMonthYearInput
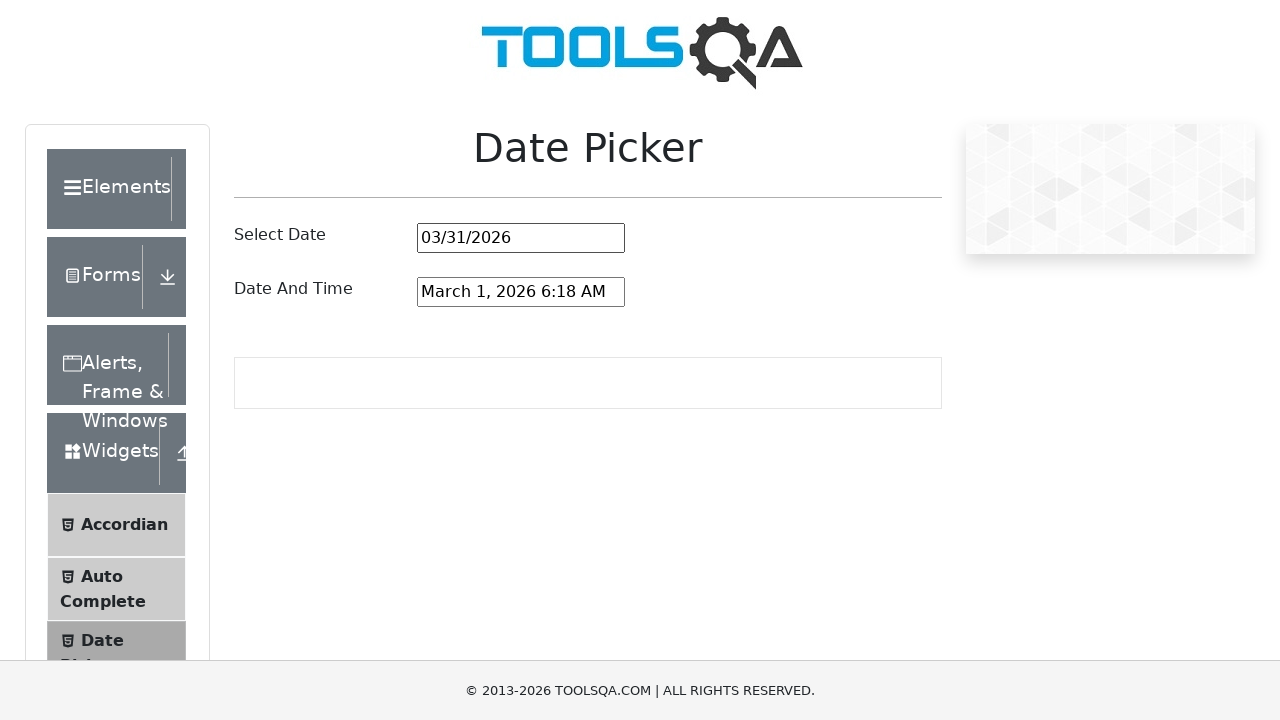

Waited 500ms for date value to update
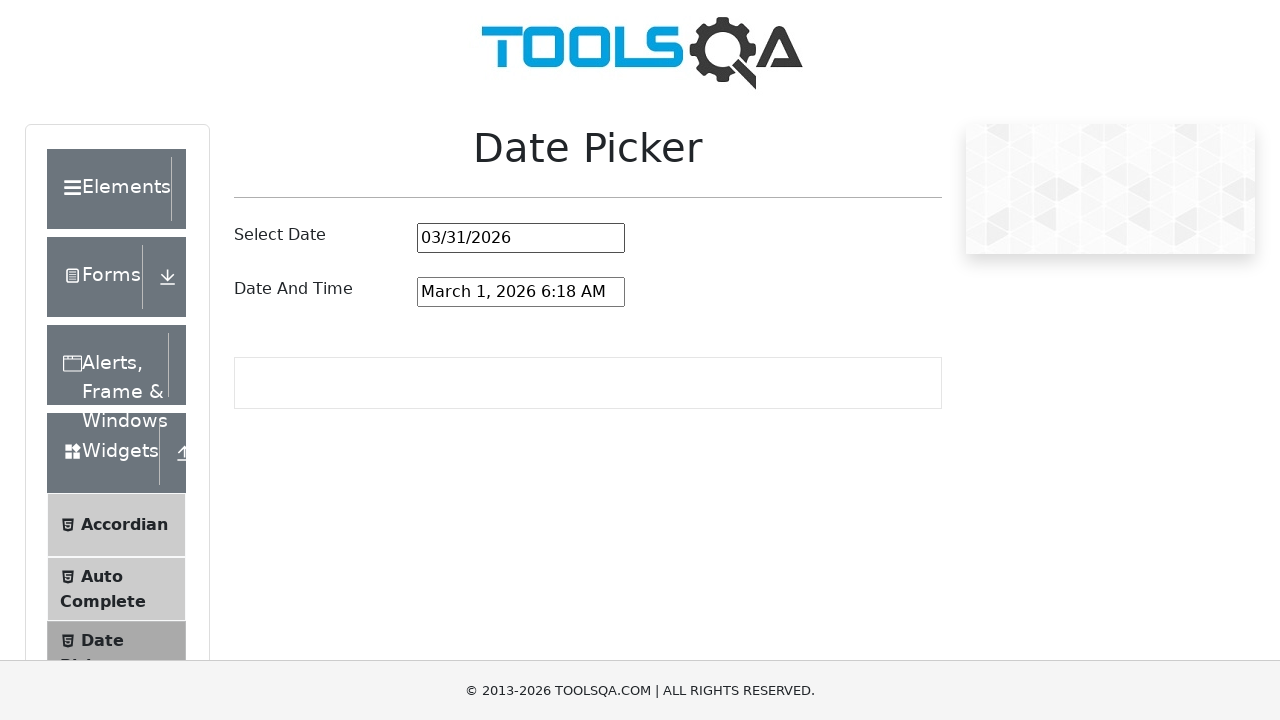

Verified date input value matches expected date 03/31/2026
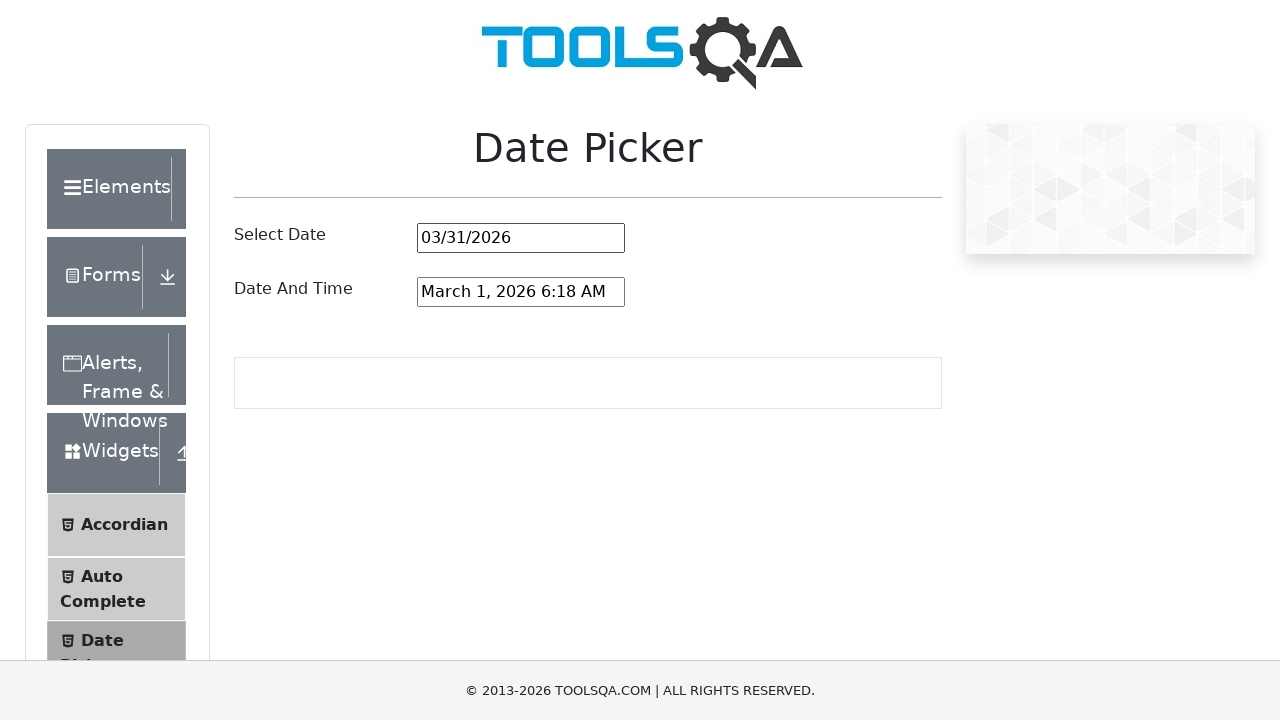

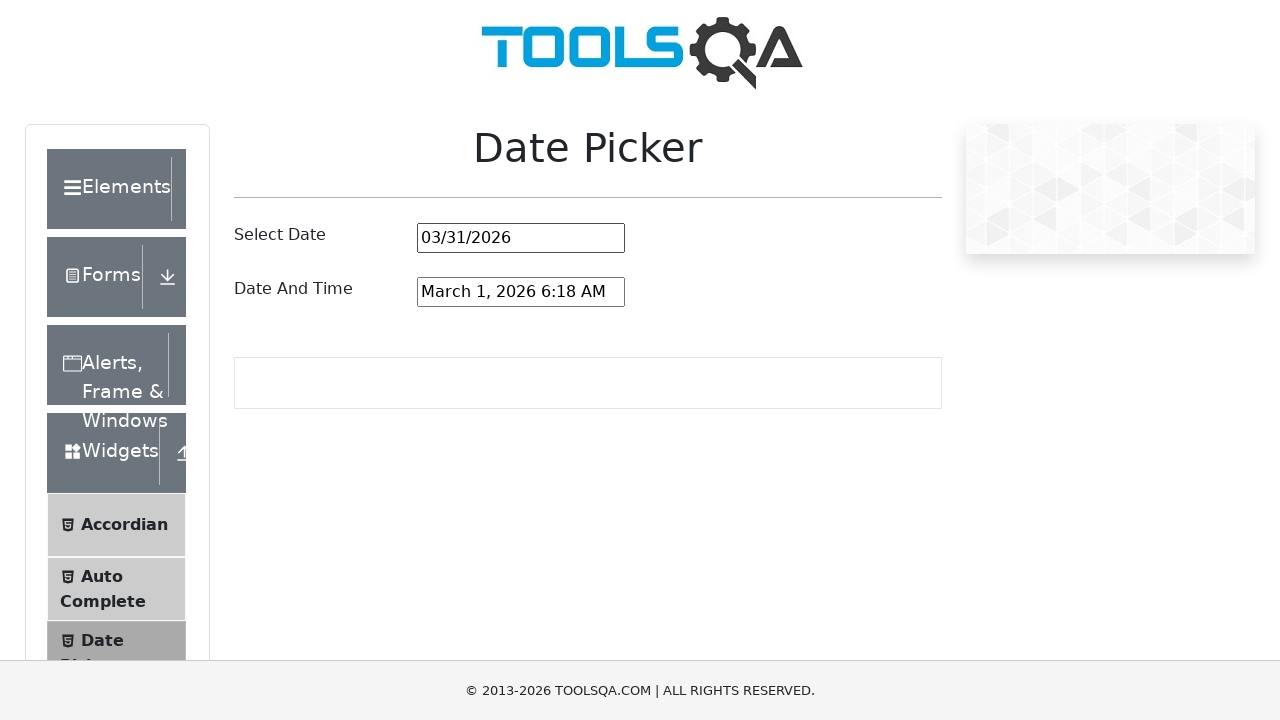